Navigates to an LMS website, clicks on "All Courses" link, selects a specific course, and verifies the course page title

Starting URL: https://alchemy.hguy.co/lms

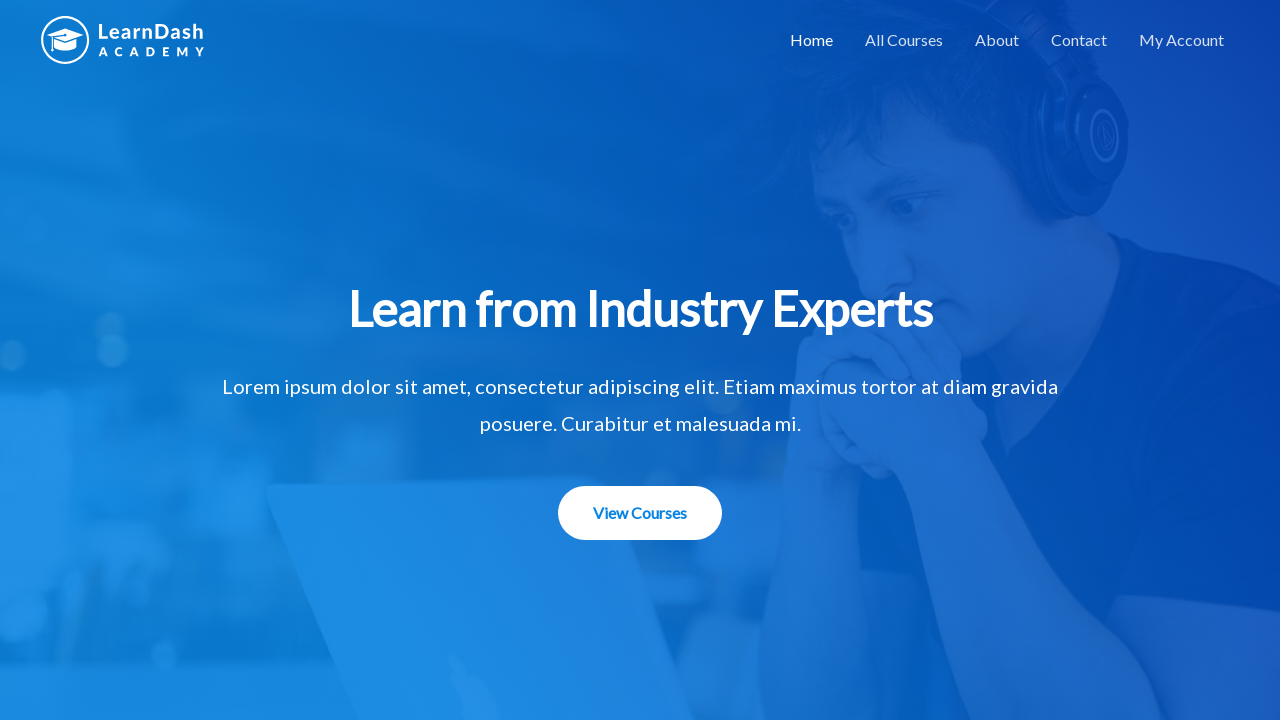

Clicked on 'All Courses' link at (904, 40) on xpath=//a[contains(text(),'All Courses')]
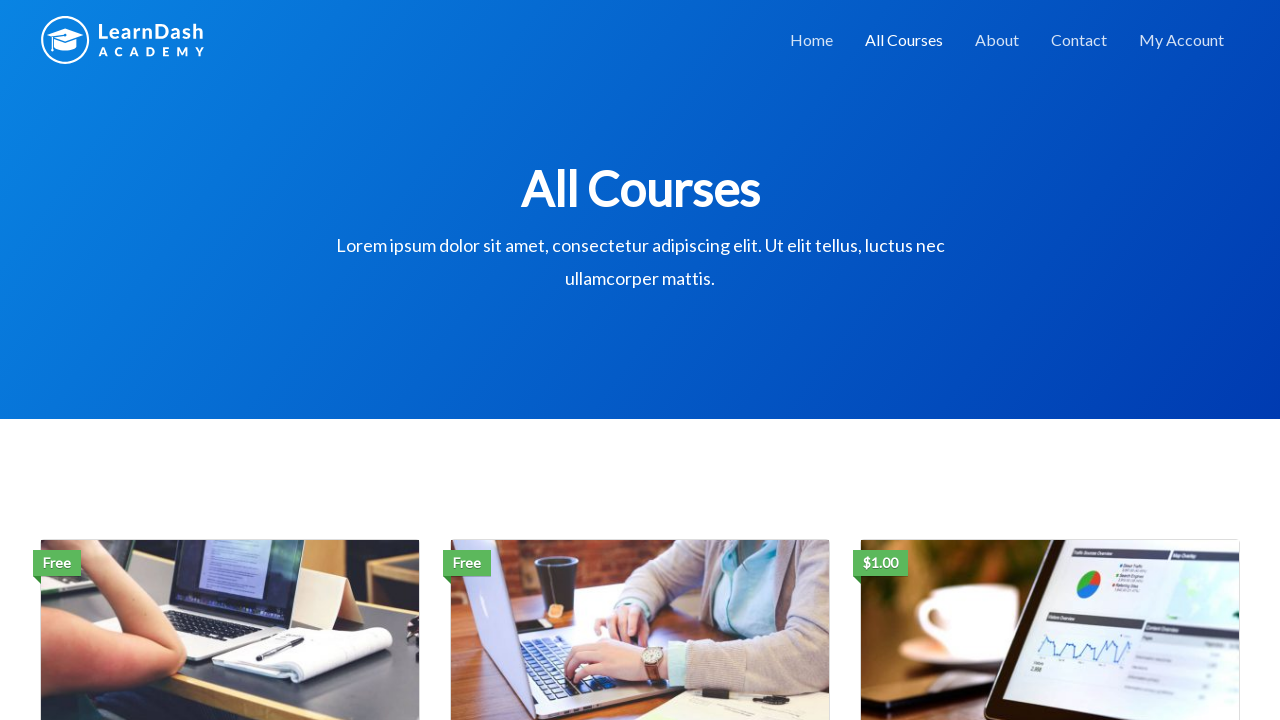

Clicked 'See more...' button for Social Media Marketing course at (230, 360) on xpath=//article[@id='post-69']//a[@class='btn btn-primary'][contains(text(),'See
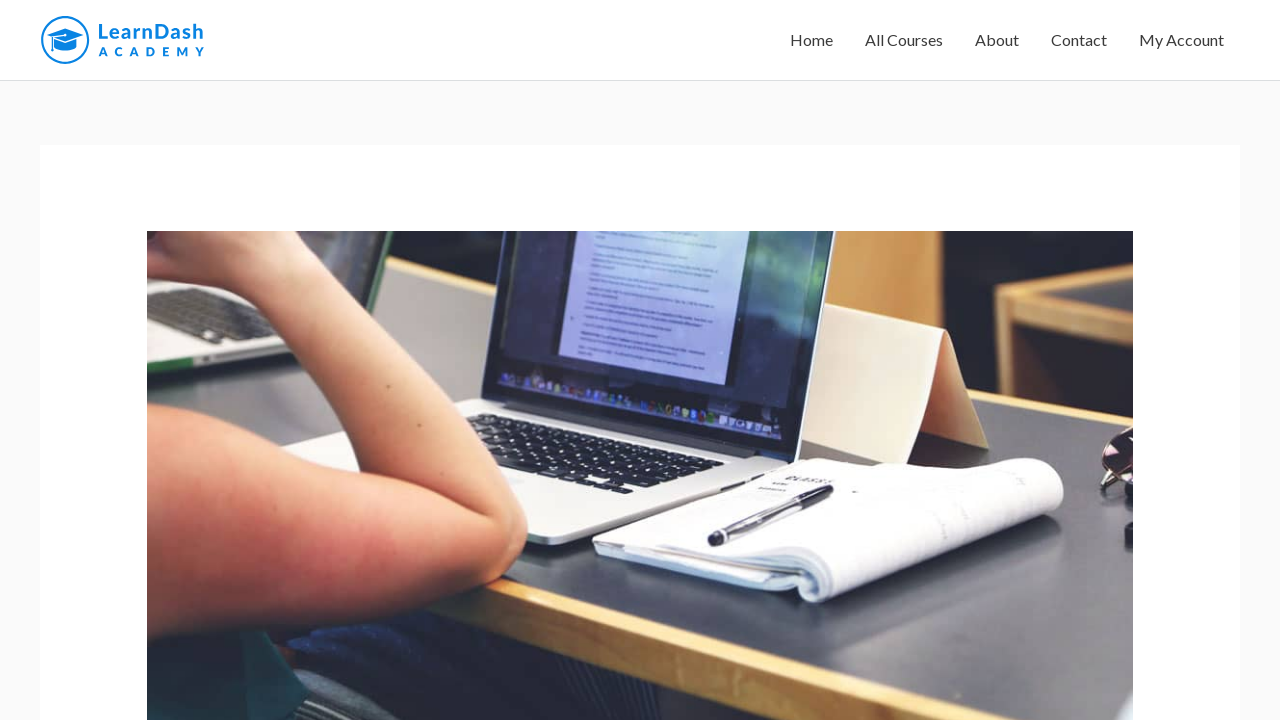

Verified course page title is 'Social Media Marketing – Alchemy LMS'
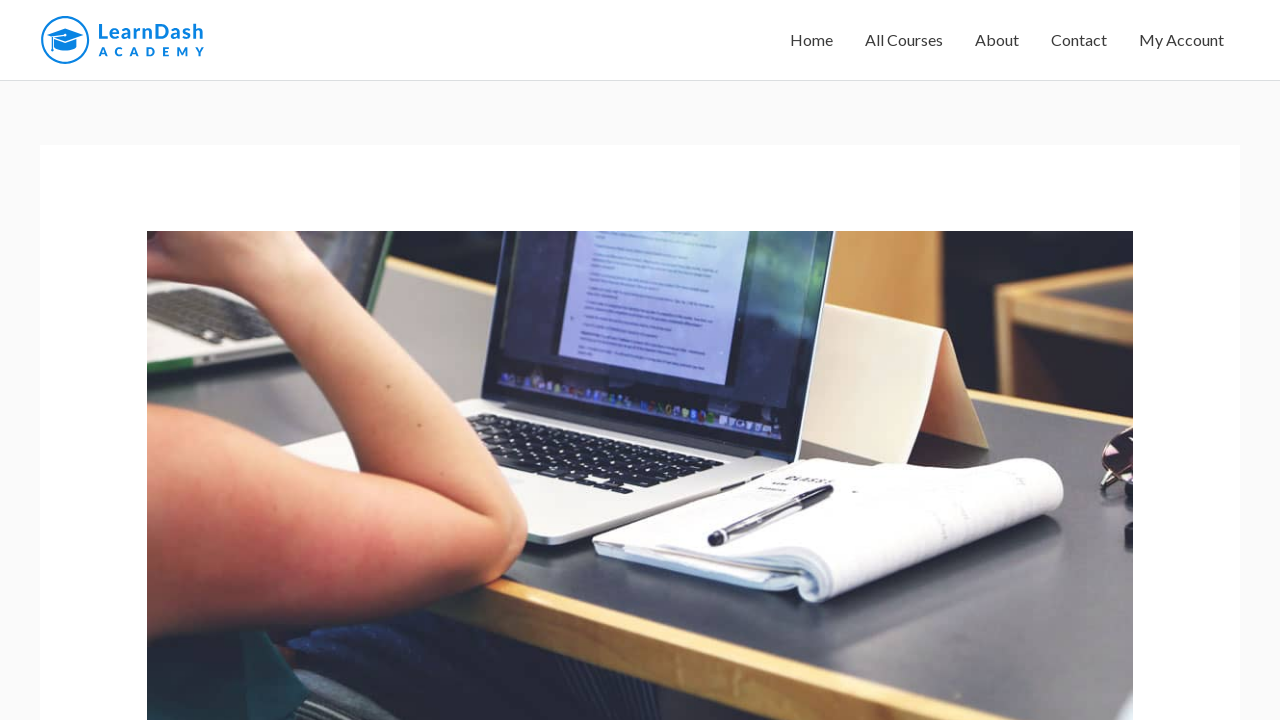

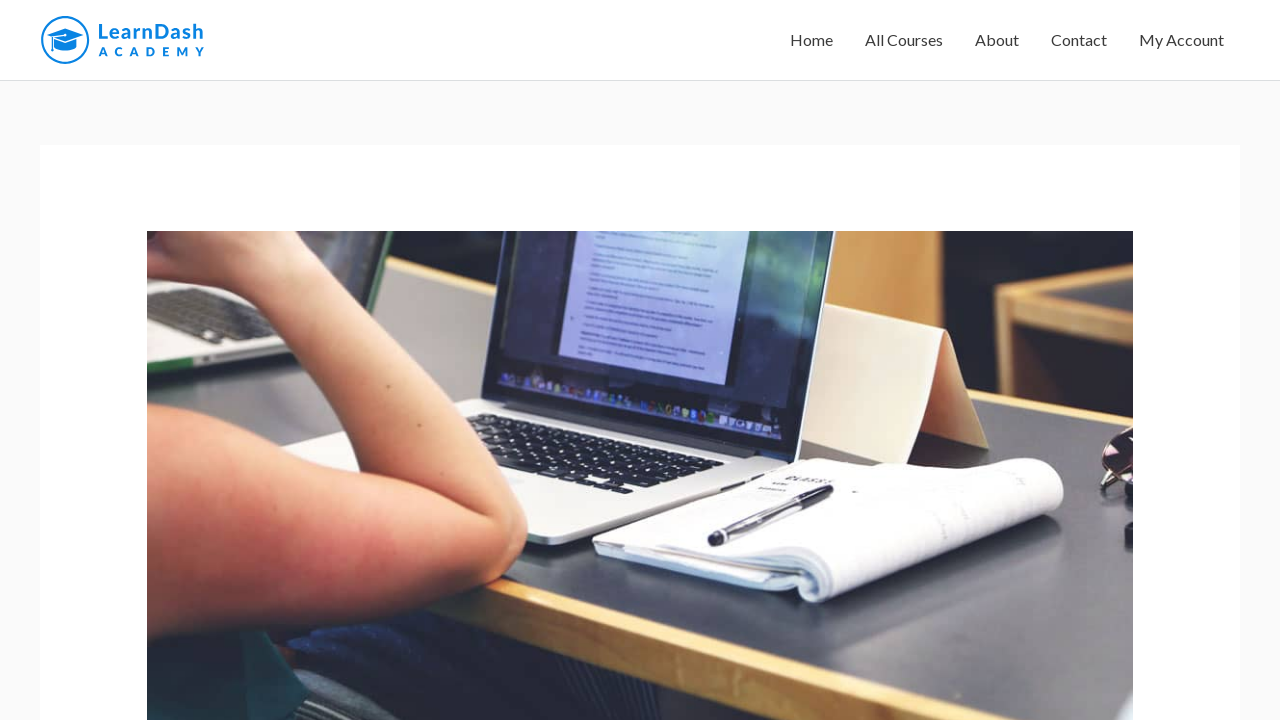